Tests the subtitle extraction interface on feiyudo.com by entering a Bilibili video URL into the input field and clicking the extract button to trigger the subtitle extraction process.

Starting URL: https://www.feiyudo.com/caption/subtitle/bilibili

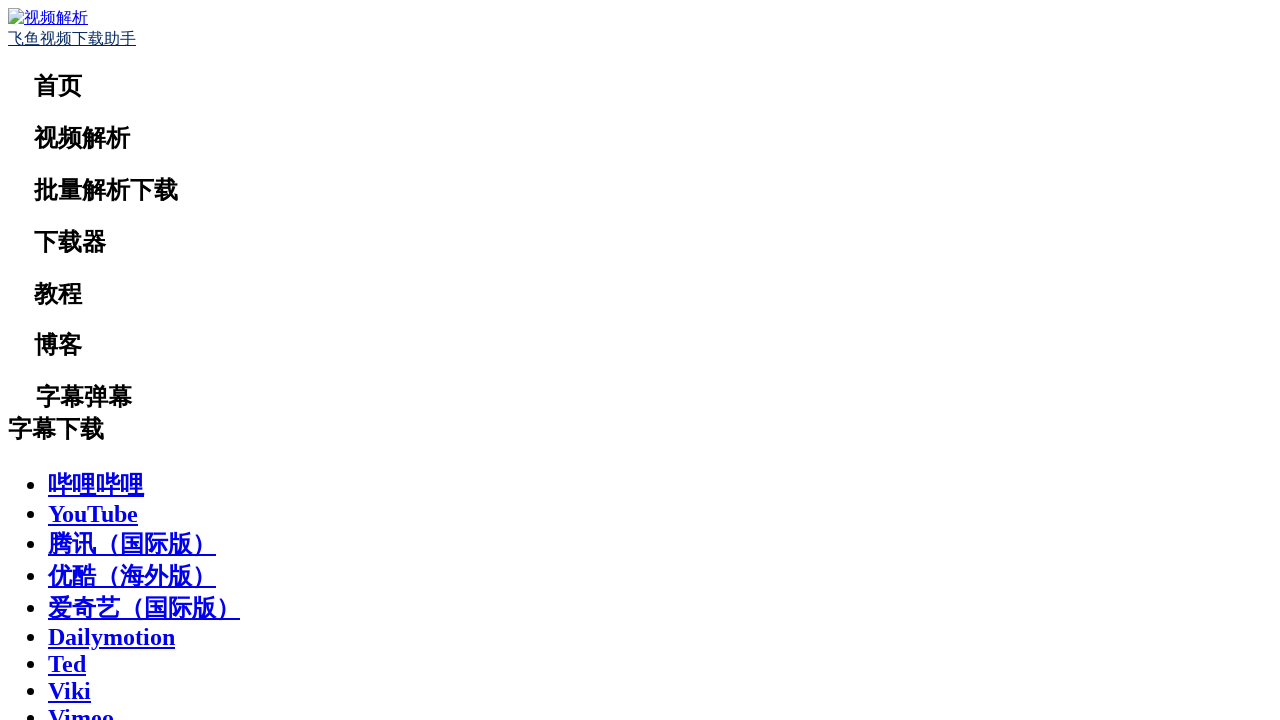

Waited for page to load
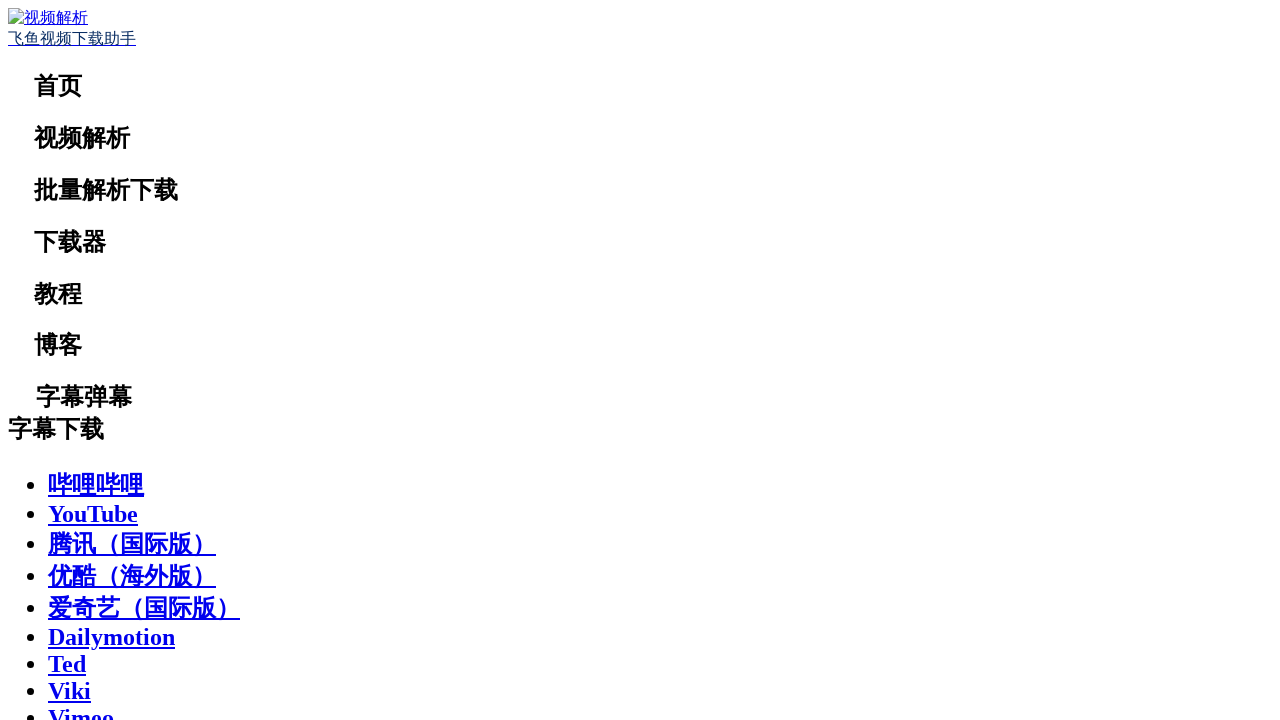

Located subtitle input field
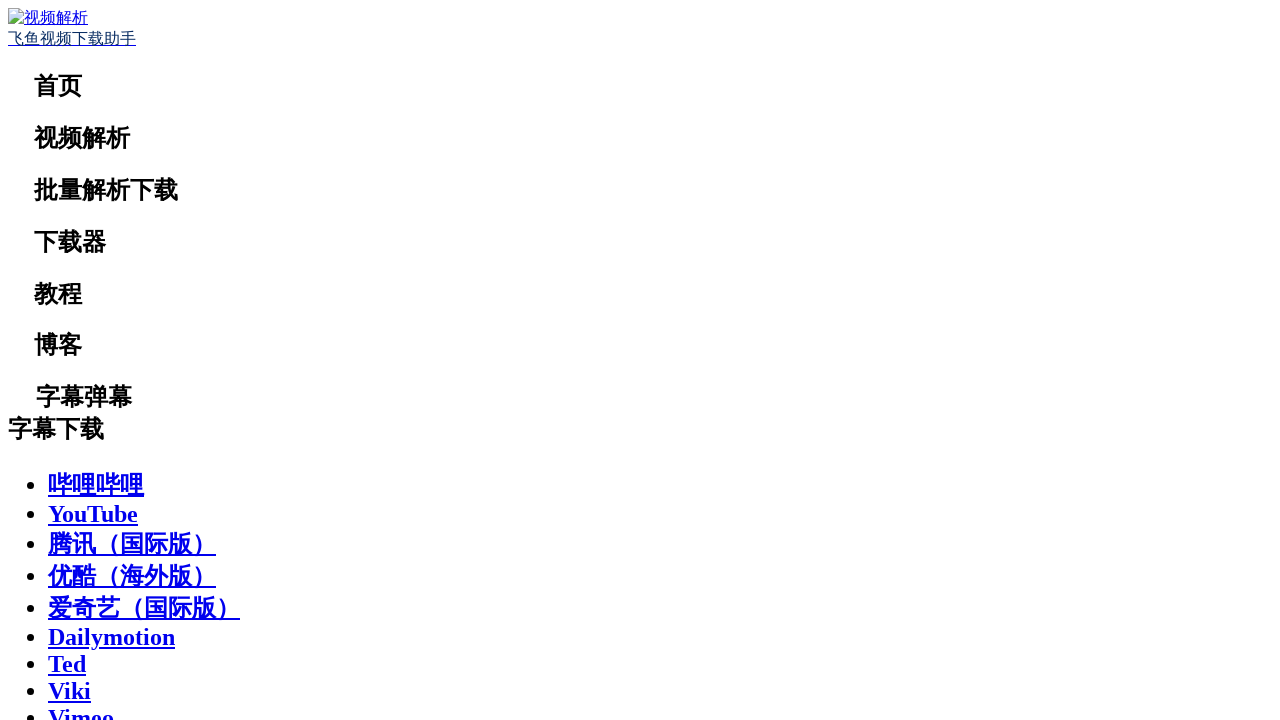

Filled input field with Bilibili video URL on internal:role=textbox[name="请将链接粘贴到这里，并点击提取按钮"i]
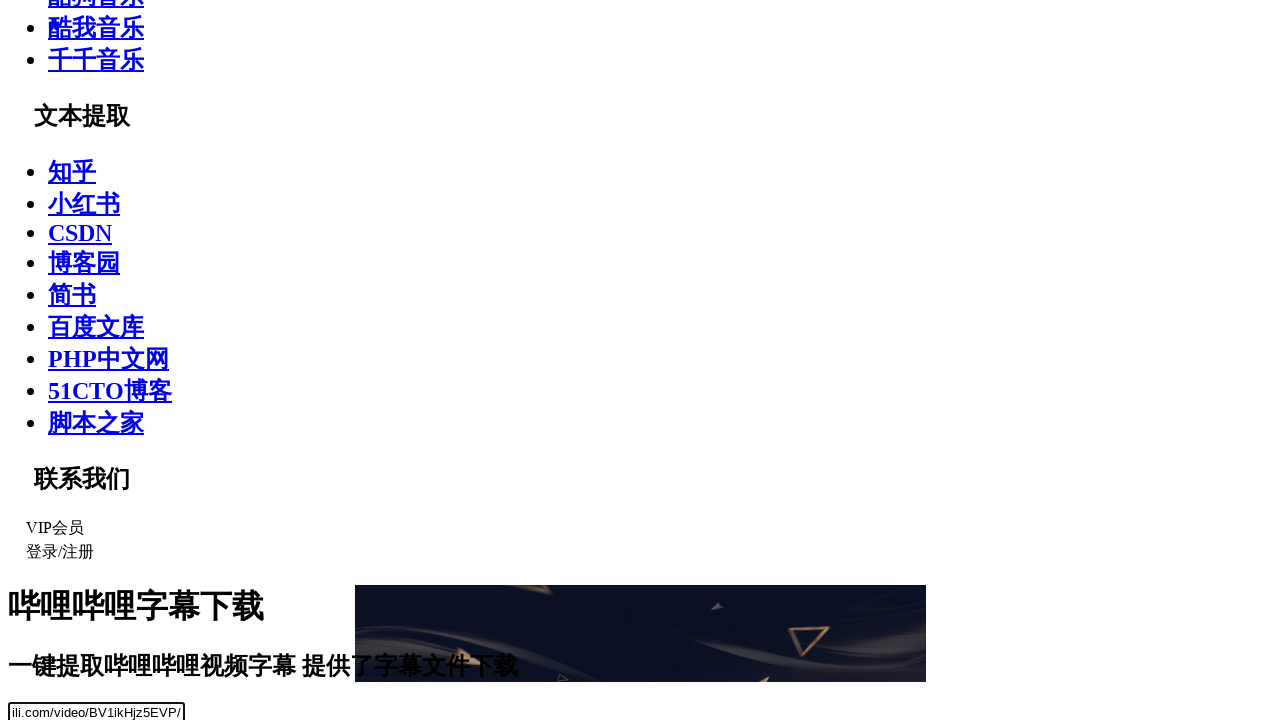

Located extract button
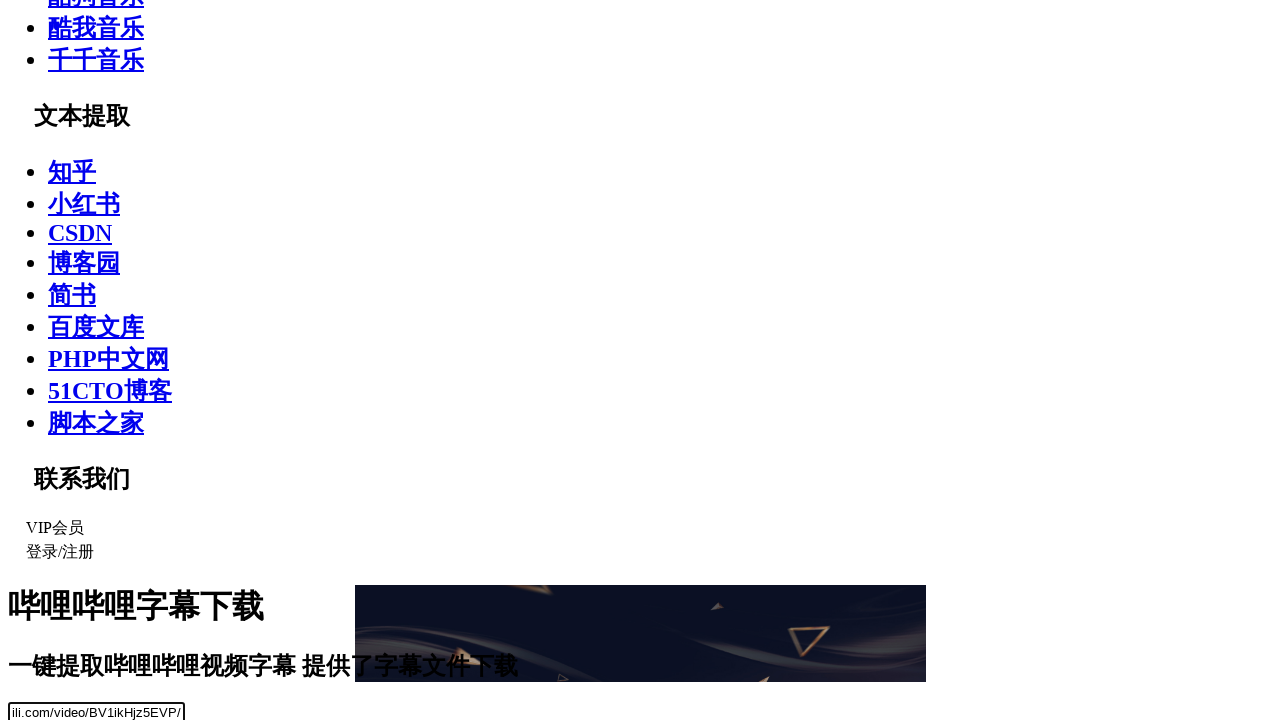

Clicked extract button to trigger subtitle extraction at (37, 360) on internal:role=button[name="提取"i]
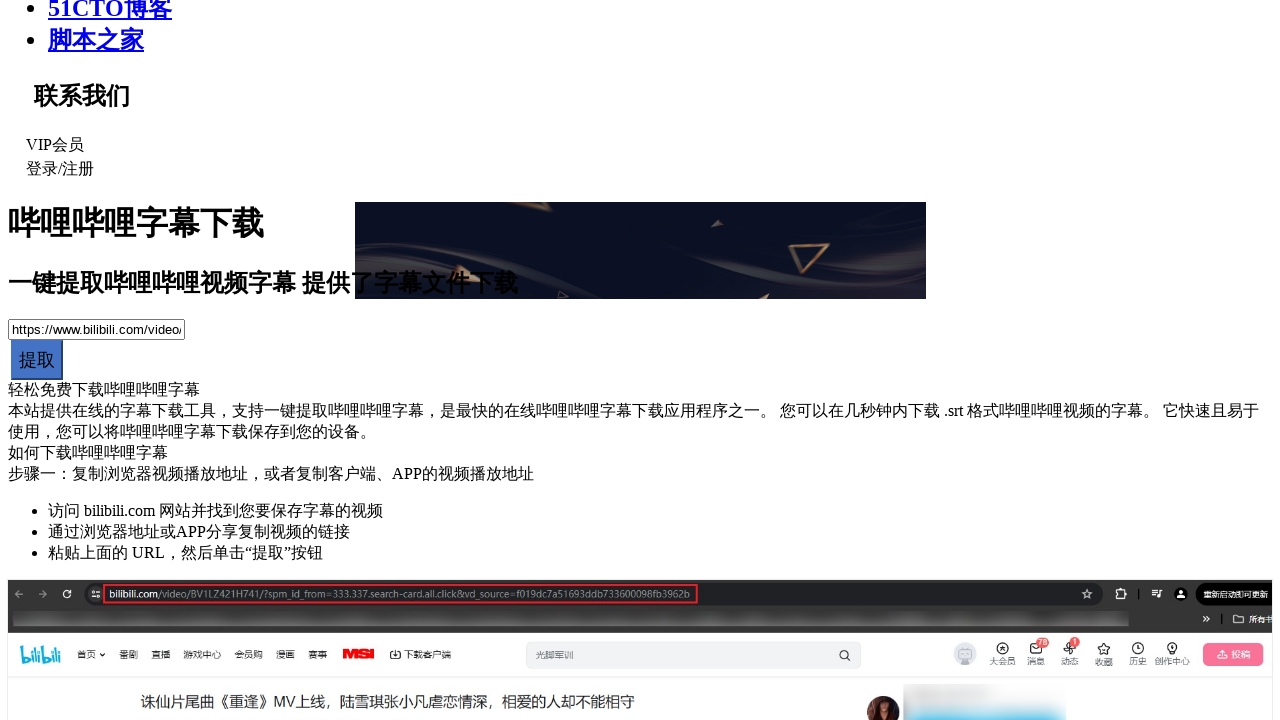

Waited for subtitle extraction process to complete
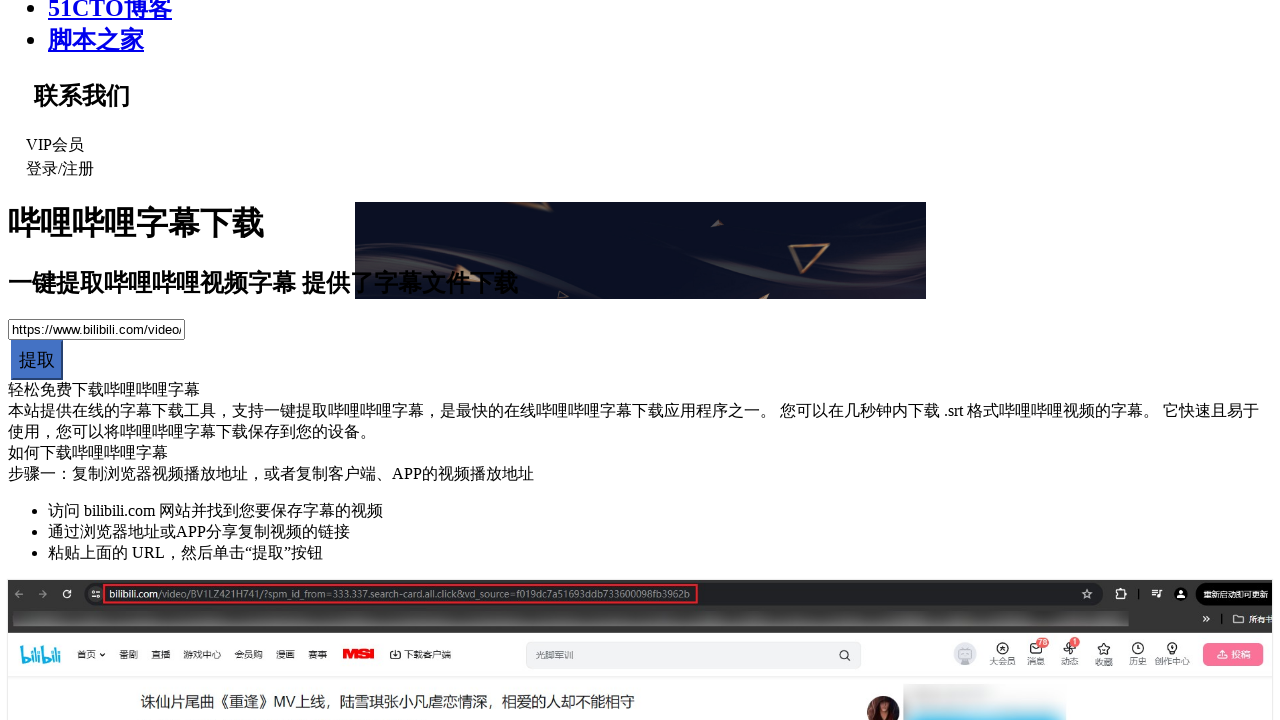

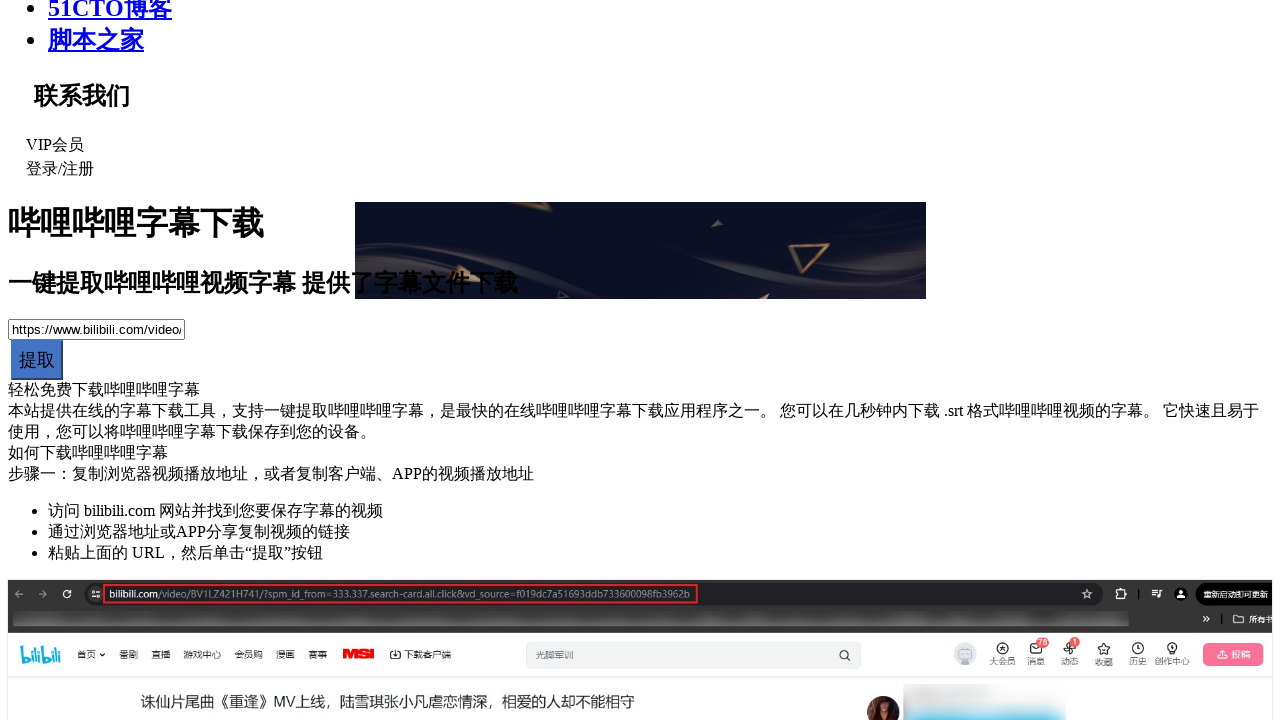